Verifies that the OrangeHRM demo site has the correct page title

Starting URL: https://opensource-demo.orangehrmlive.com/

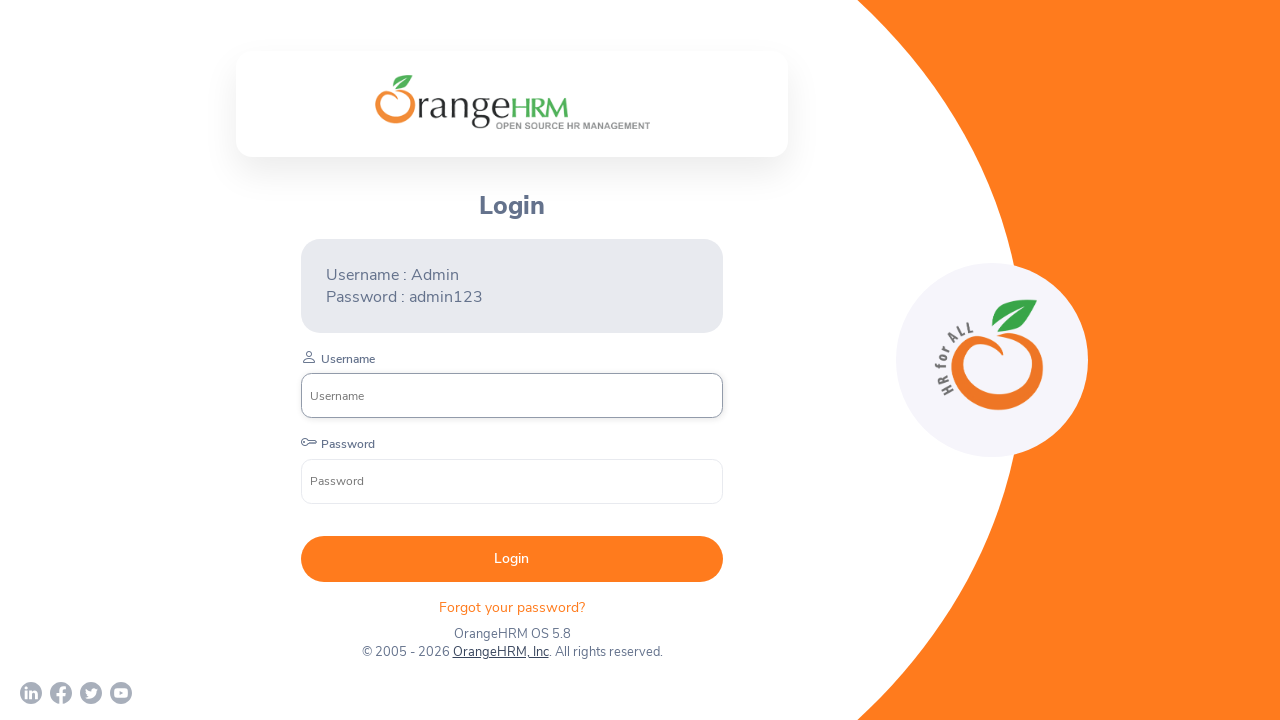

Verified page title is 'OrangeHRM'
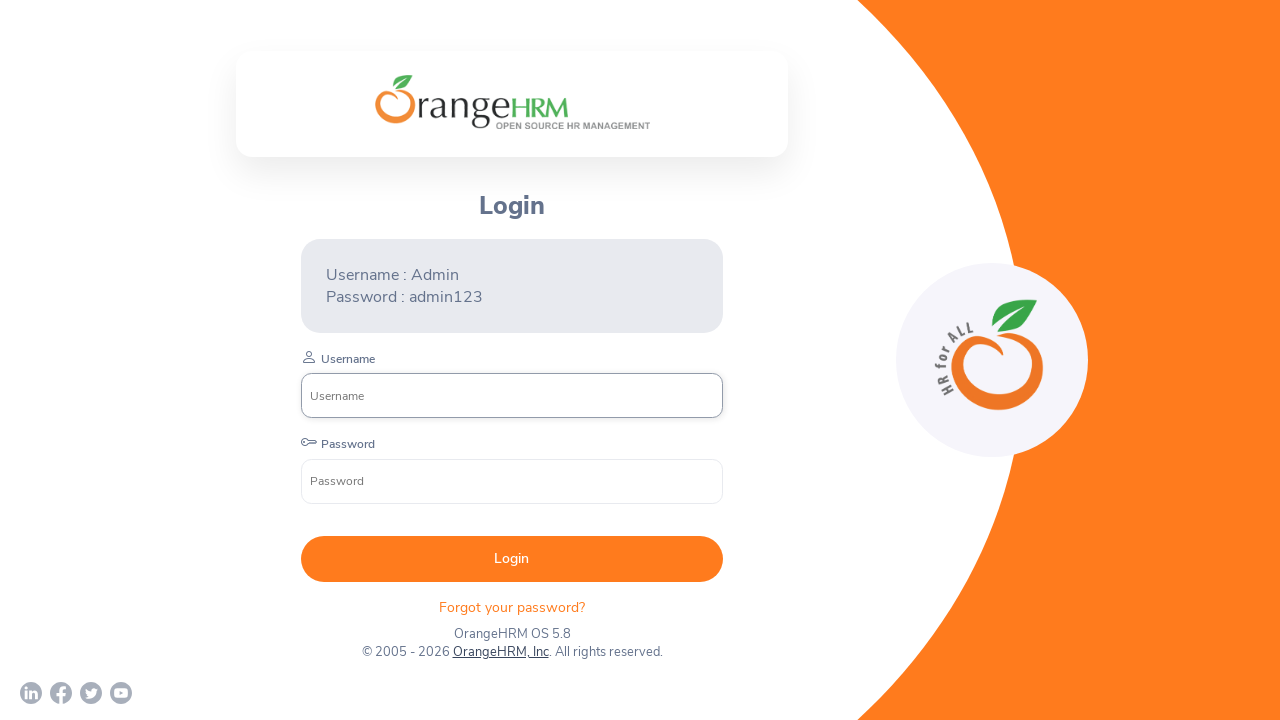

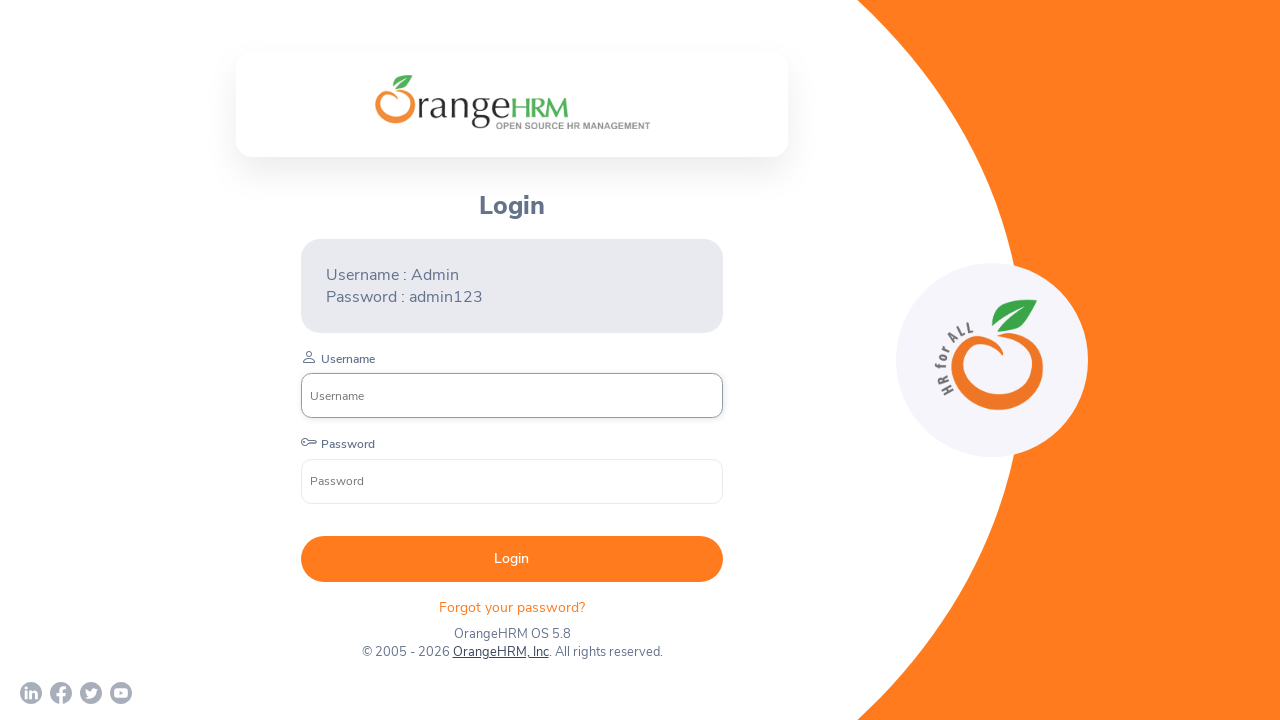